Tests hover functionality by hovering over profile figures, verifying profile links become visible, clicking each profile link to navigate to user pages, and then navigating back to repeat for all figures.

Starting URL: https://the-internet.herokuapp.com/hovers

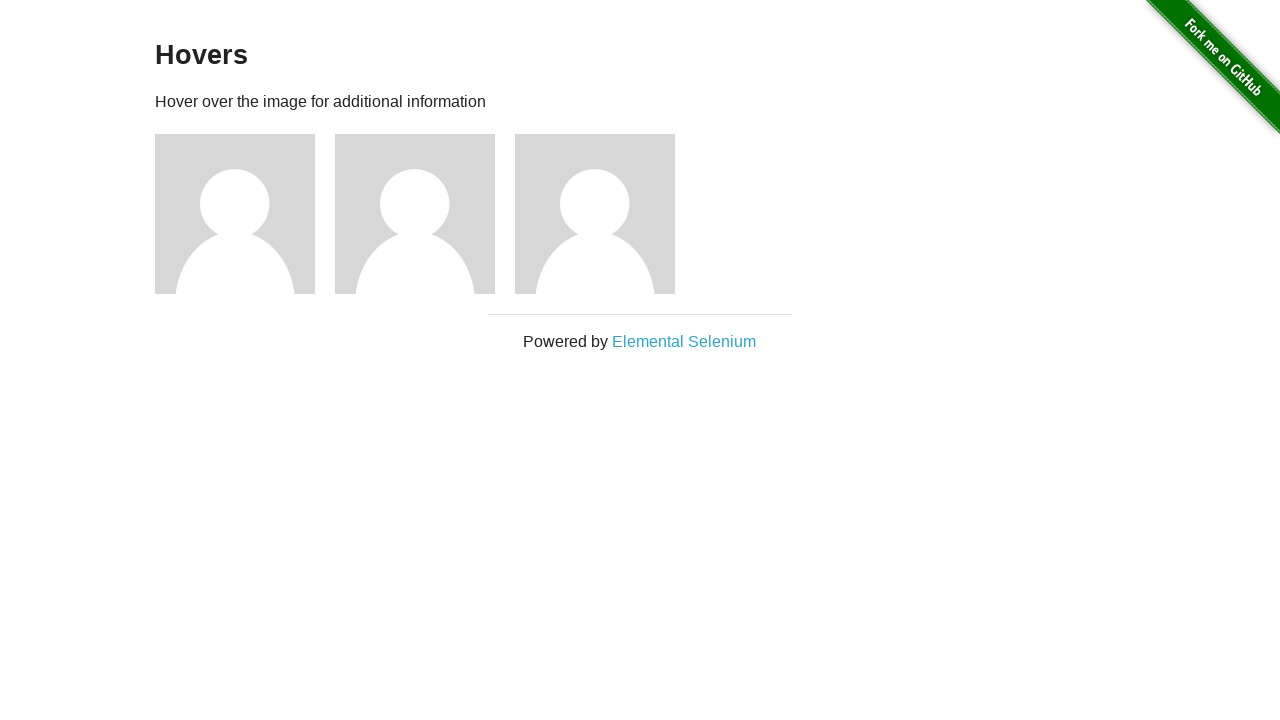

Page loaded and DOM content ready
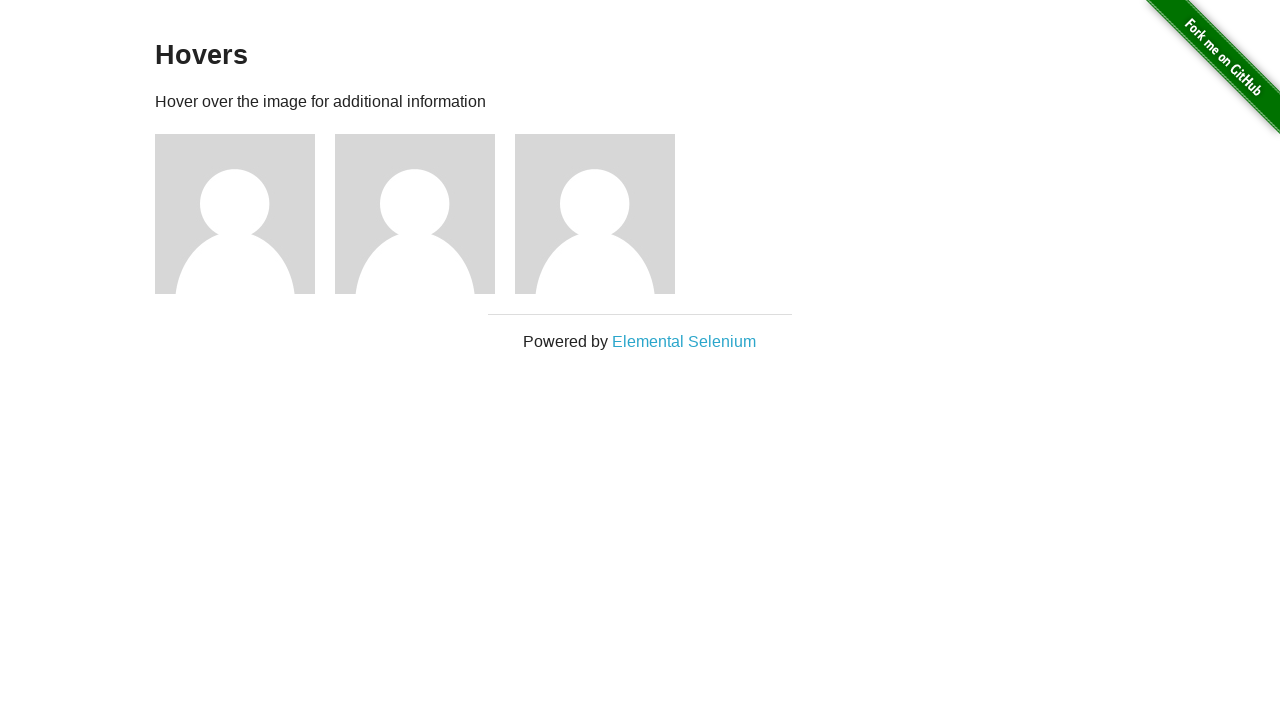

Located all profile figure elements
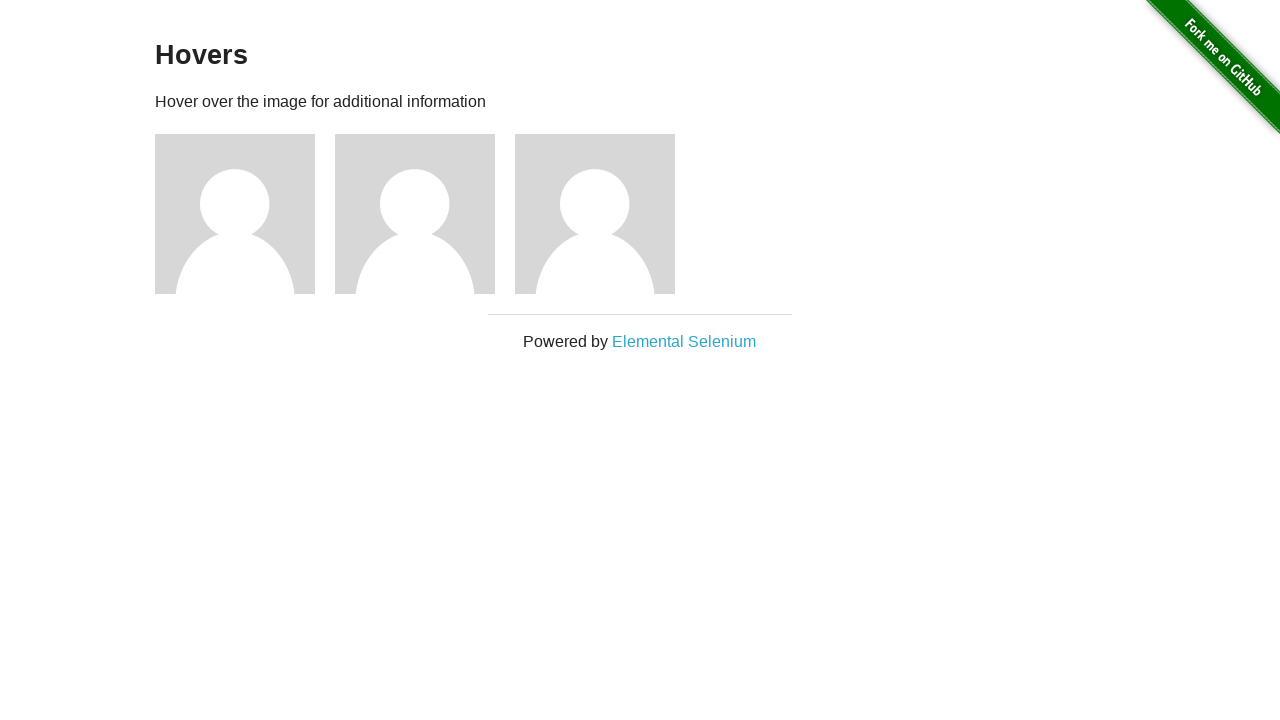

Found 3 profile figures on the page
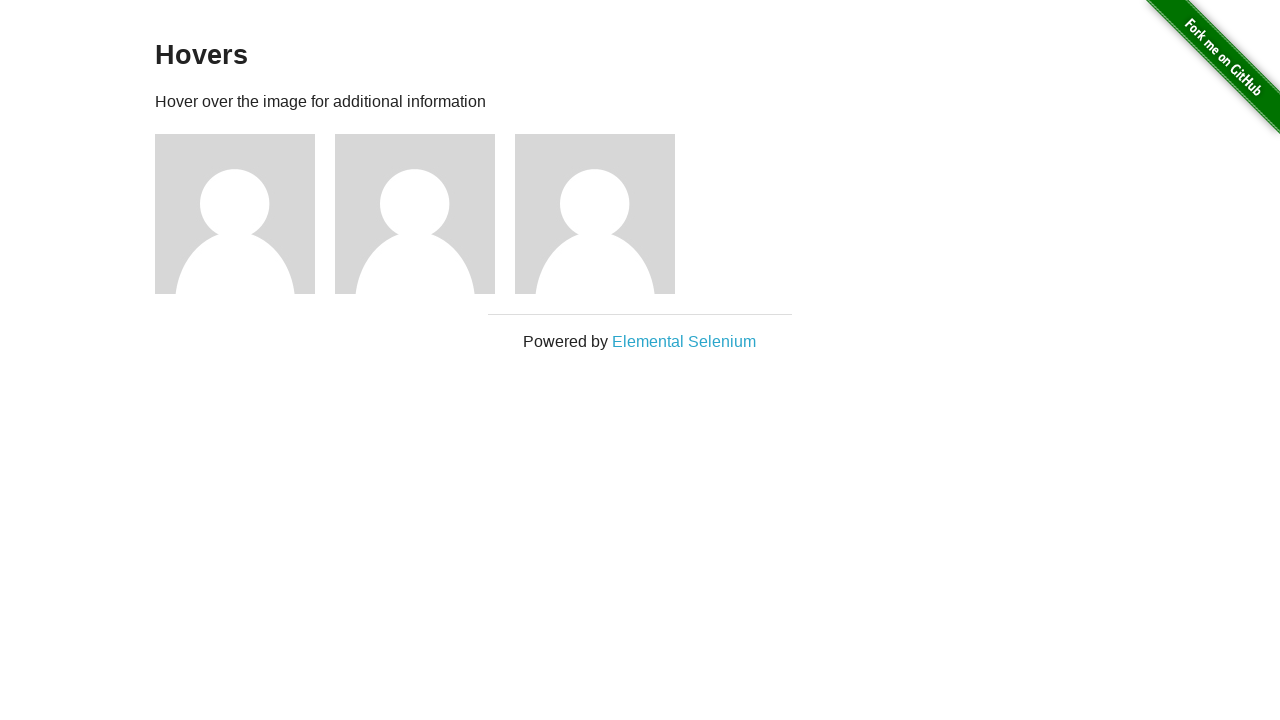

Selected profile figure 1
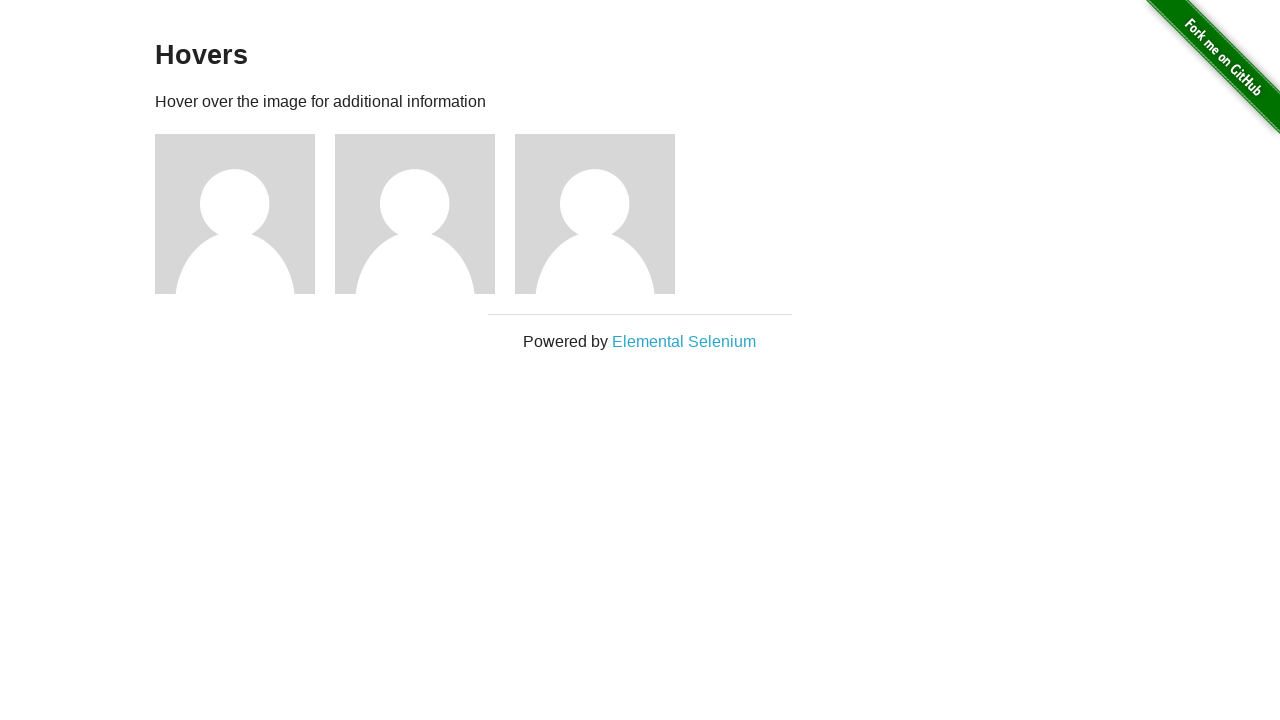

Hovered over profile figure 1 at (245, 214) on .figure >> nth=0
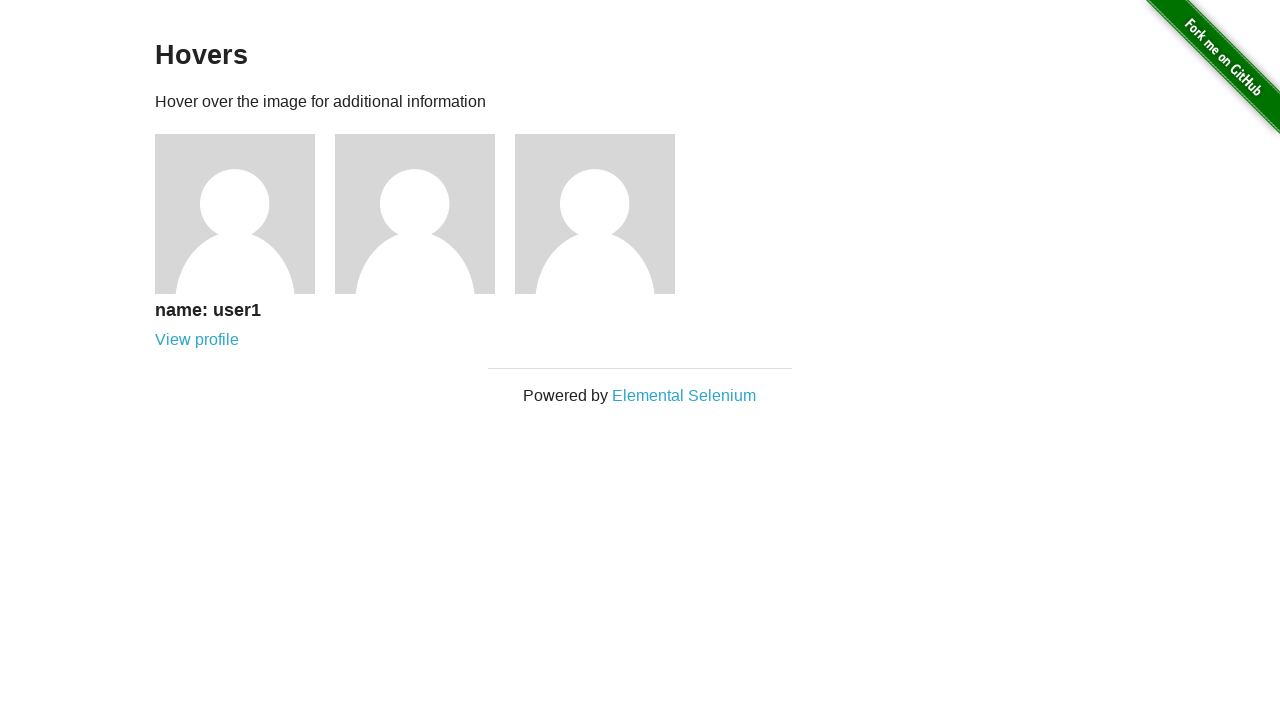

Located 'View profile' link for figure 1
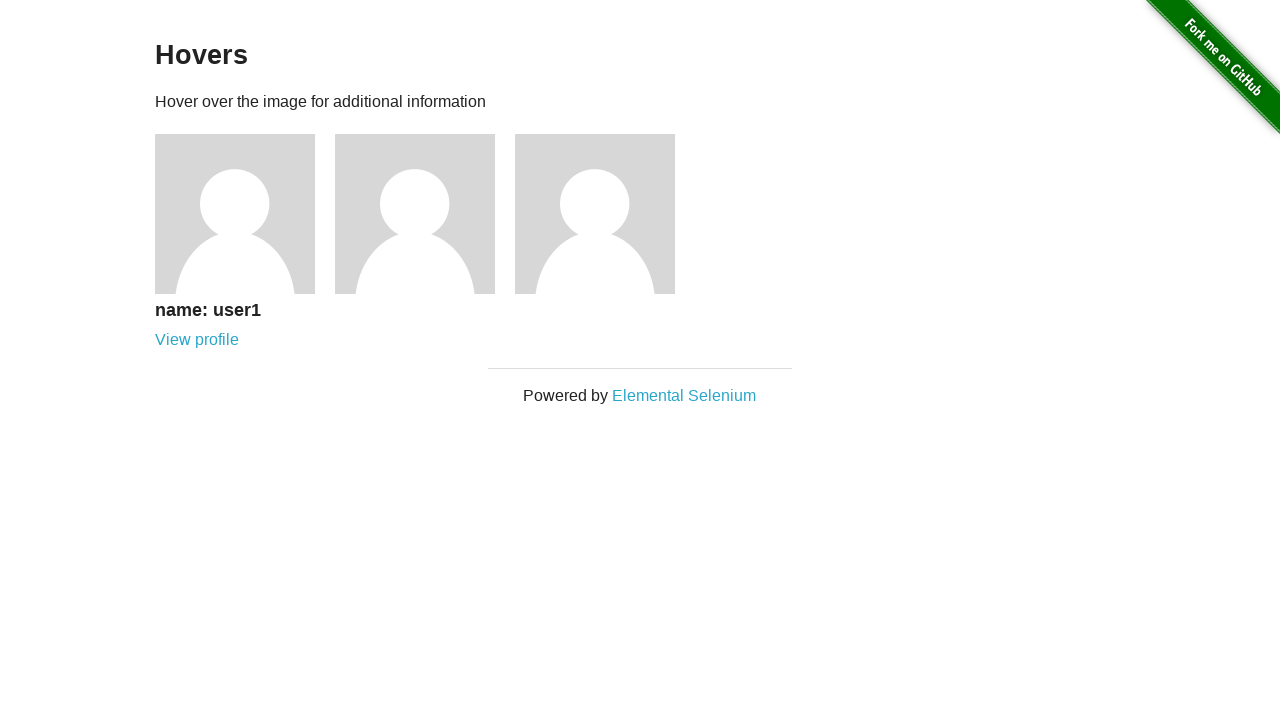

Profile link became visible for figure 1
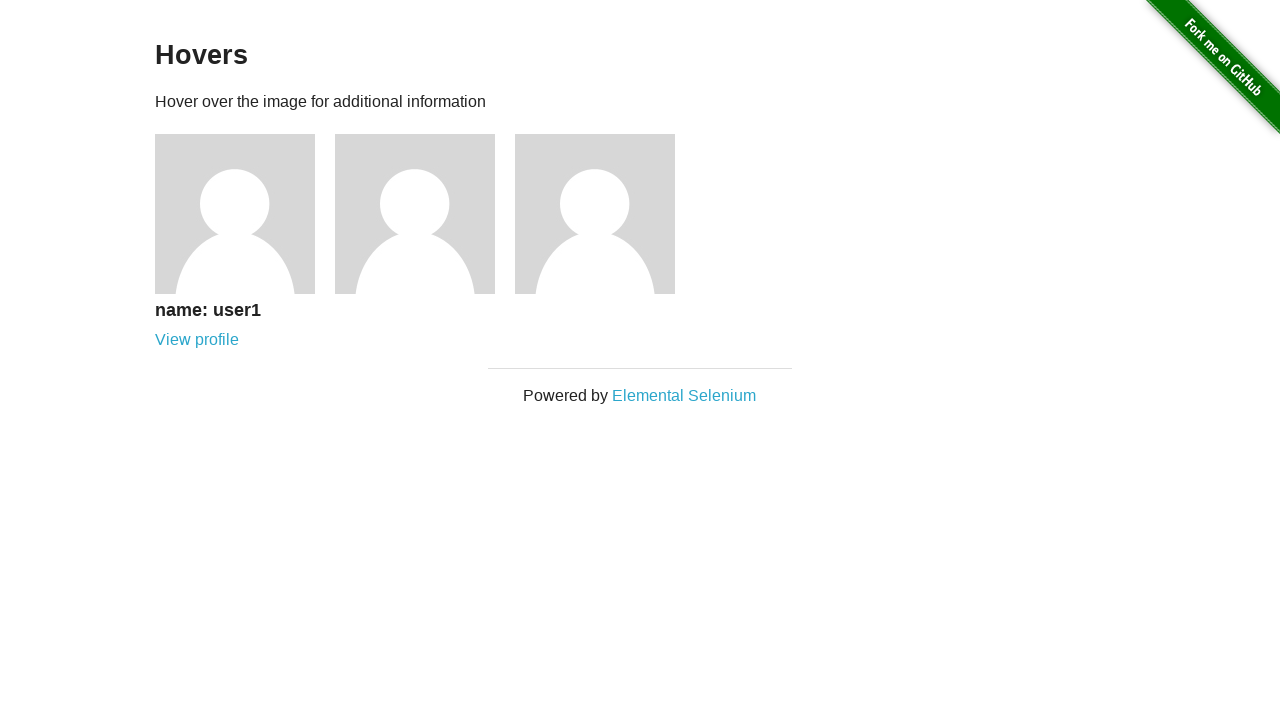

Clicked 'View profile' link for figure 1 at (197, 340) on .figure >> nth=0 >> text=View profile
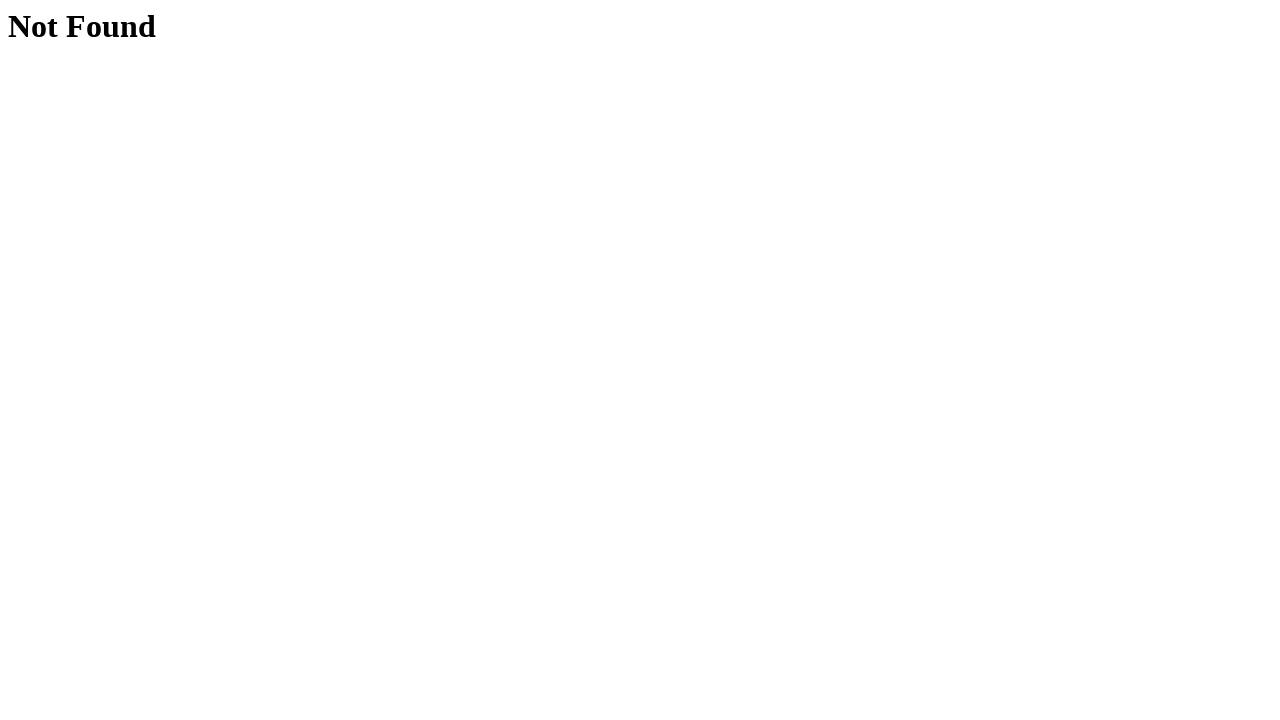

Navigated to user profile page for user 1
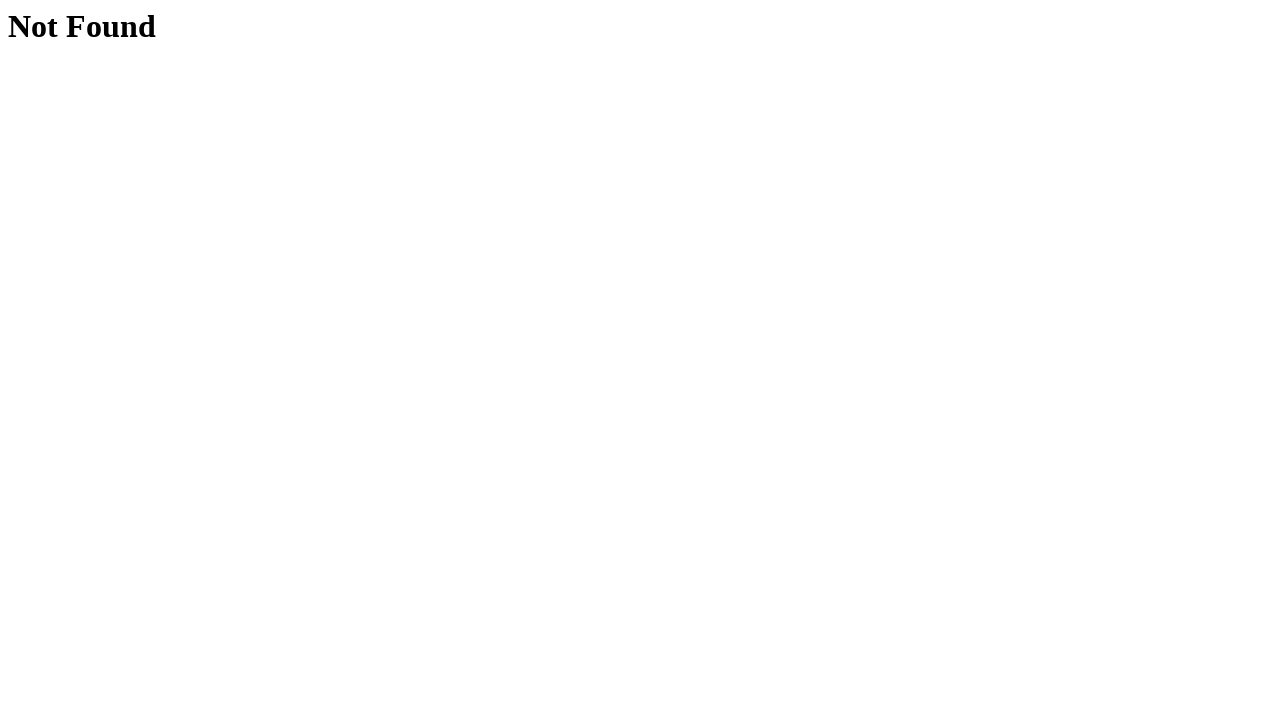

Navigated back to hovers page from user 1 profile
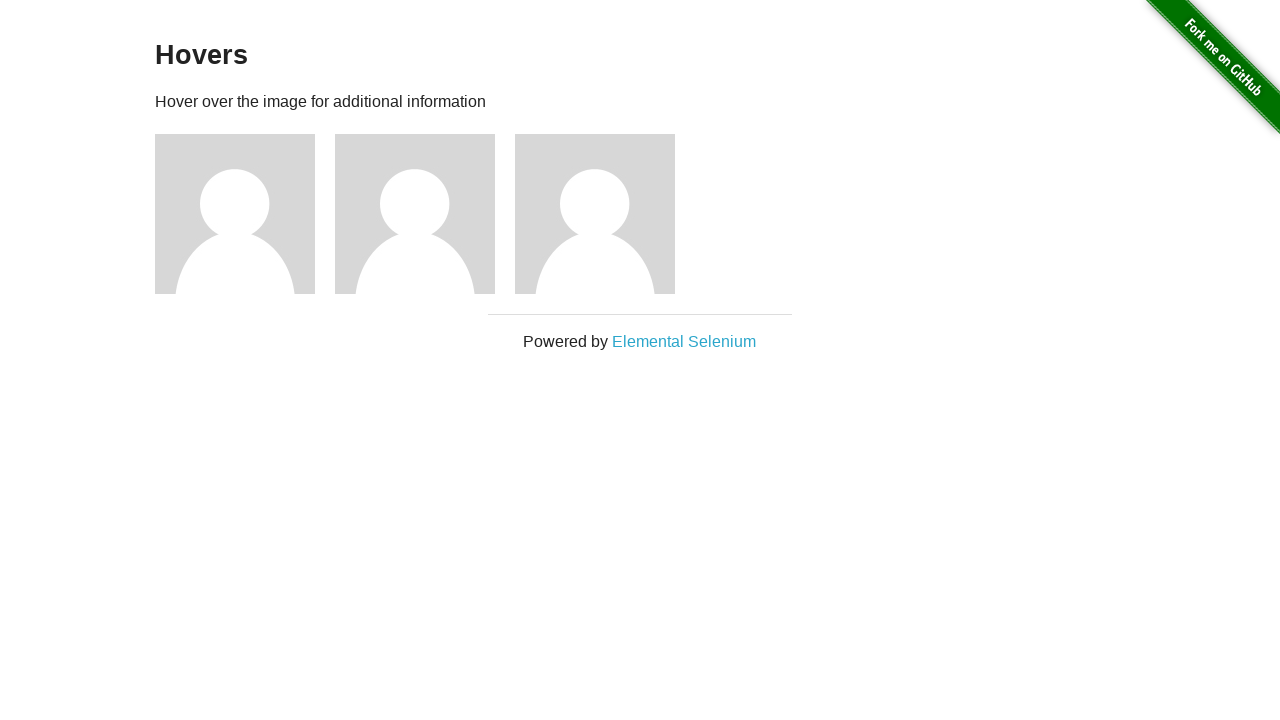

Hovers page reloaded and DOM content ready
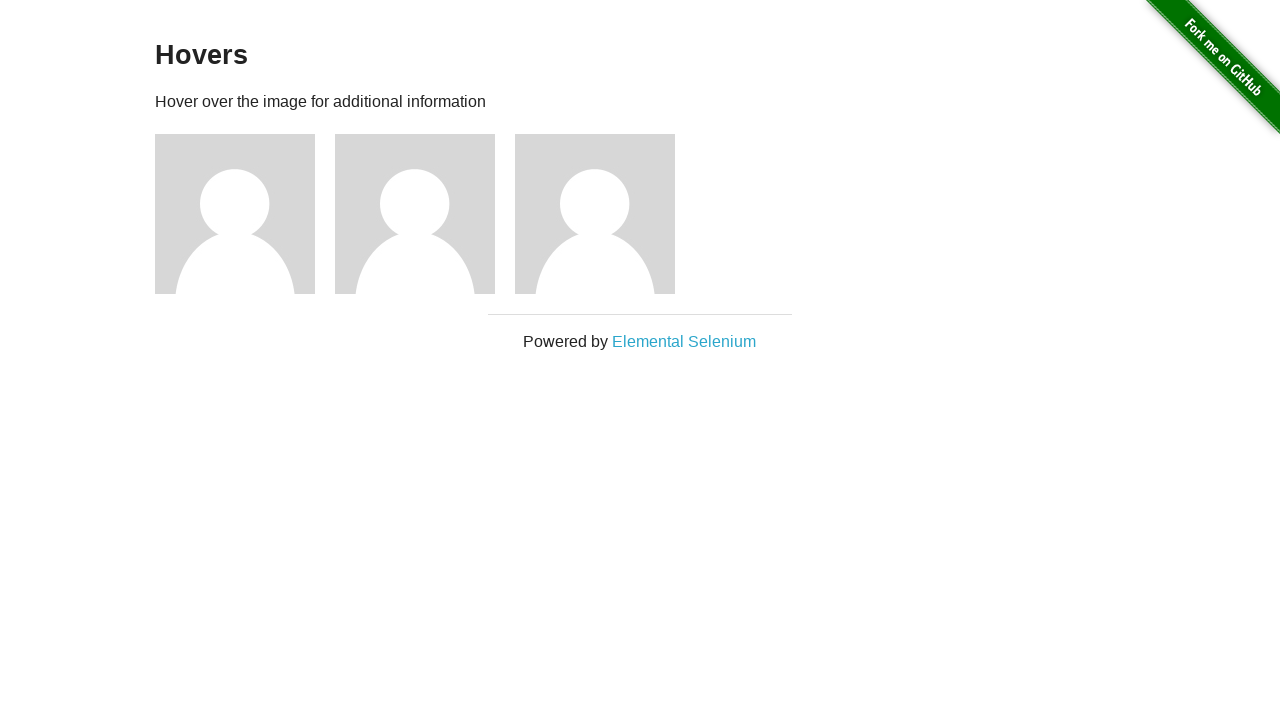

Selected profile figure 2
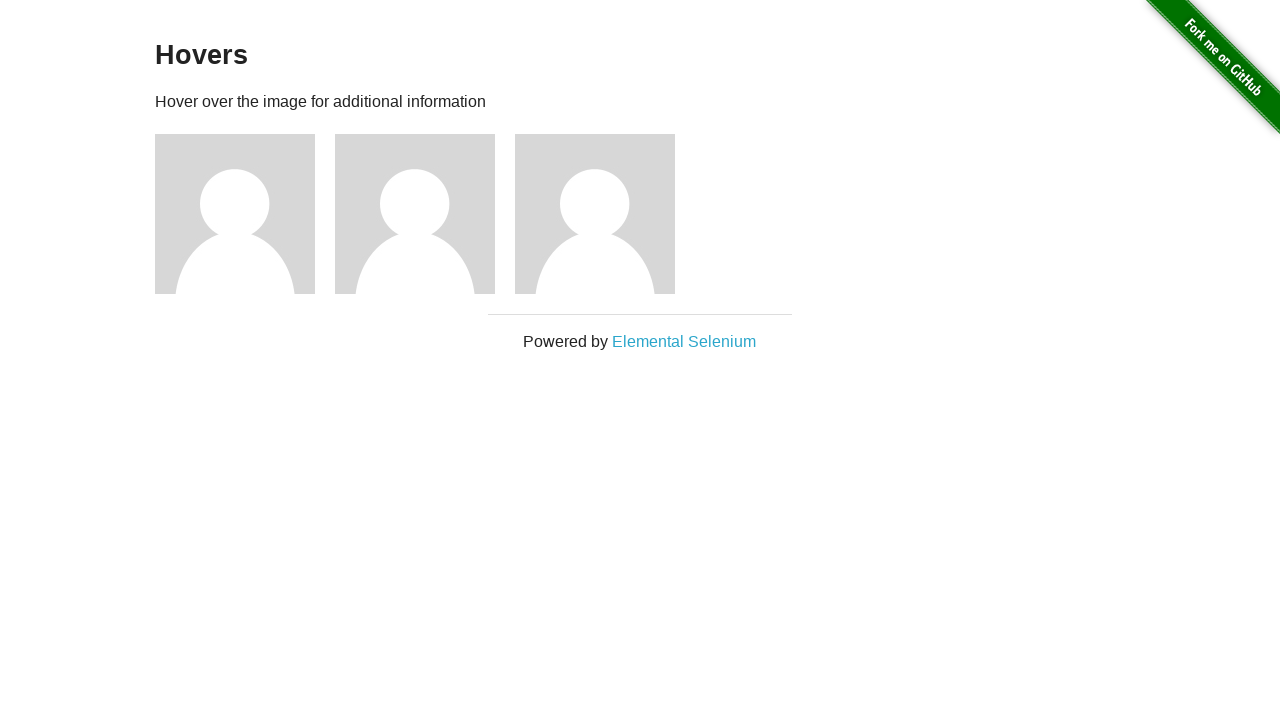

Hovered over profile figure 2 at (425, 214) on .figure >> nth=1
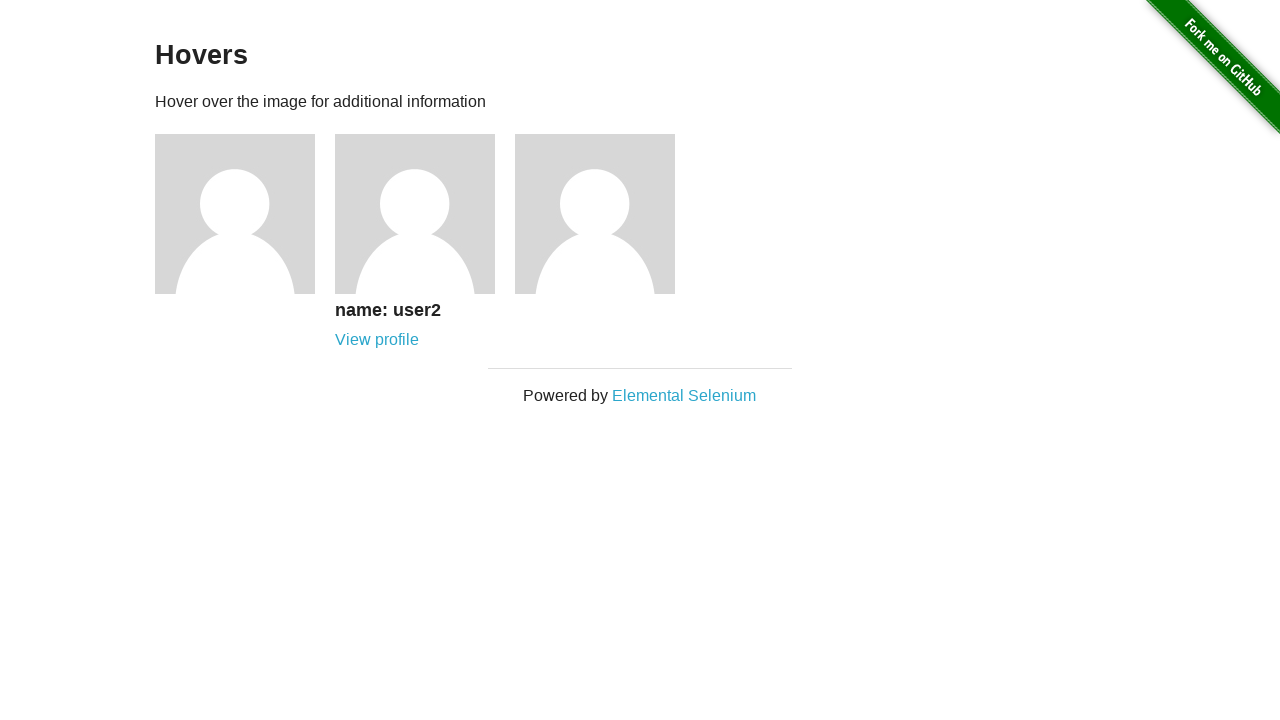

Located 'View profile' link for figure 2
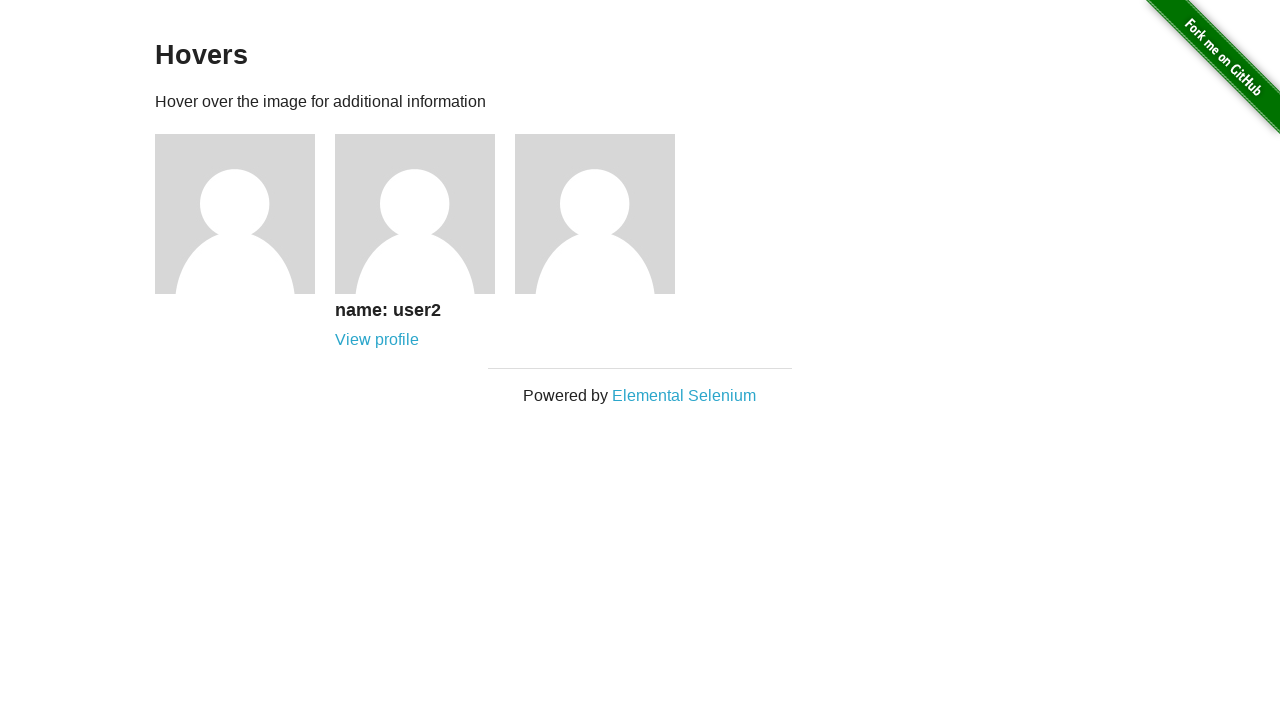

Profile link became visible for figure 2
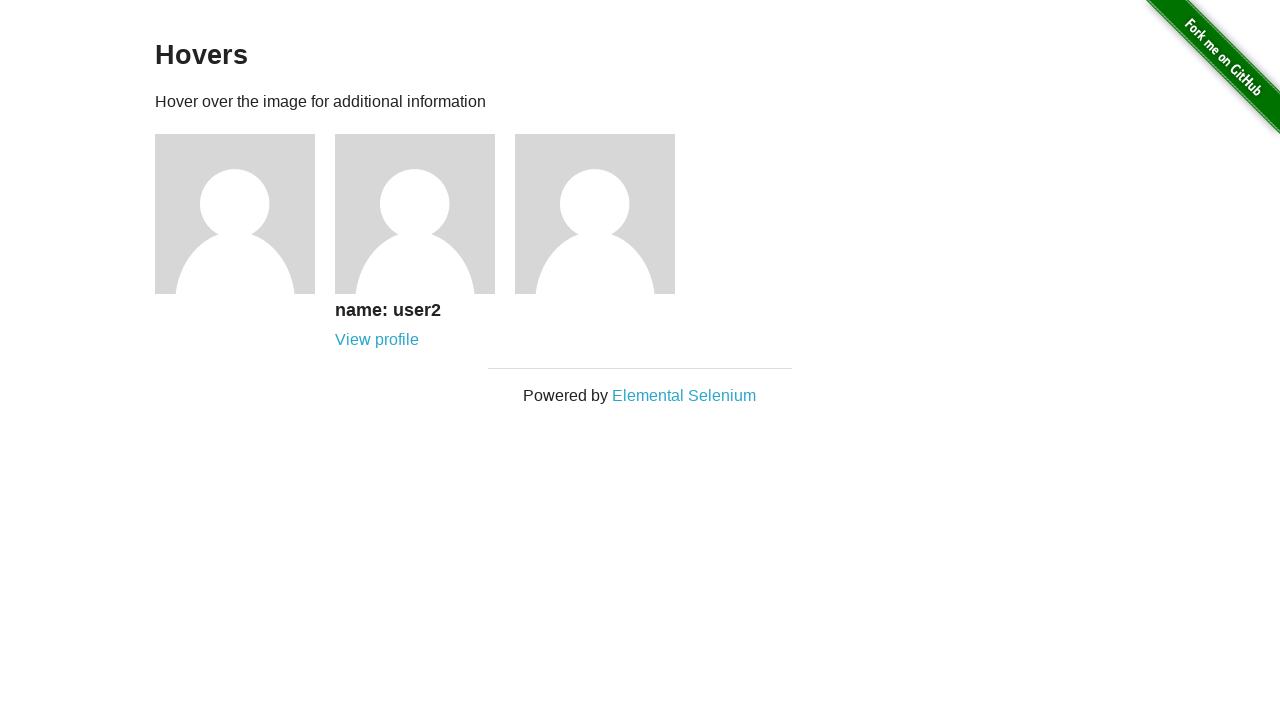

Clicked 'View profile' link for figure 2 at (377, 340) on .figure >> nth=1 >> text=View profile
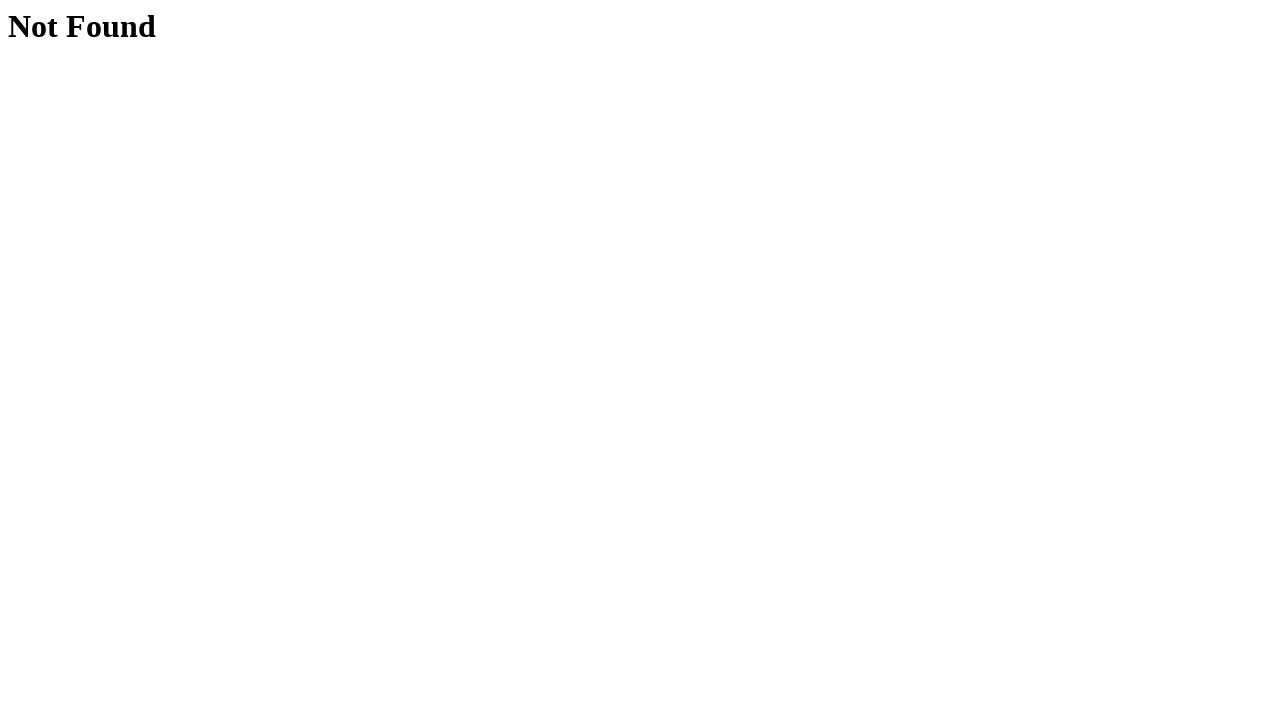

Navigated to user profile page for user 2
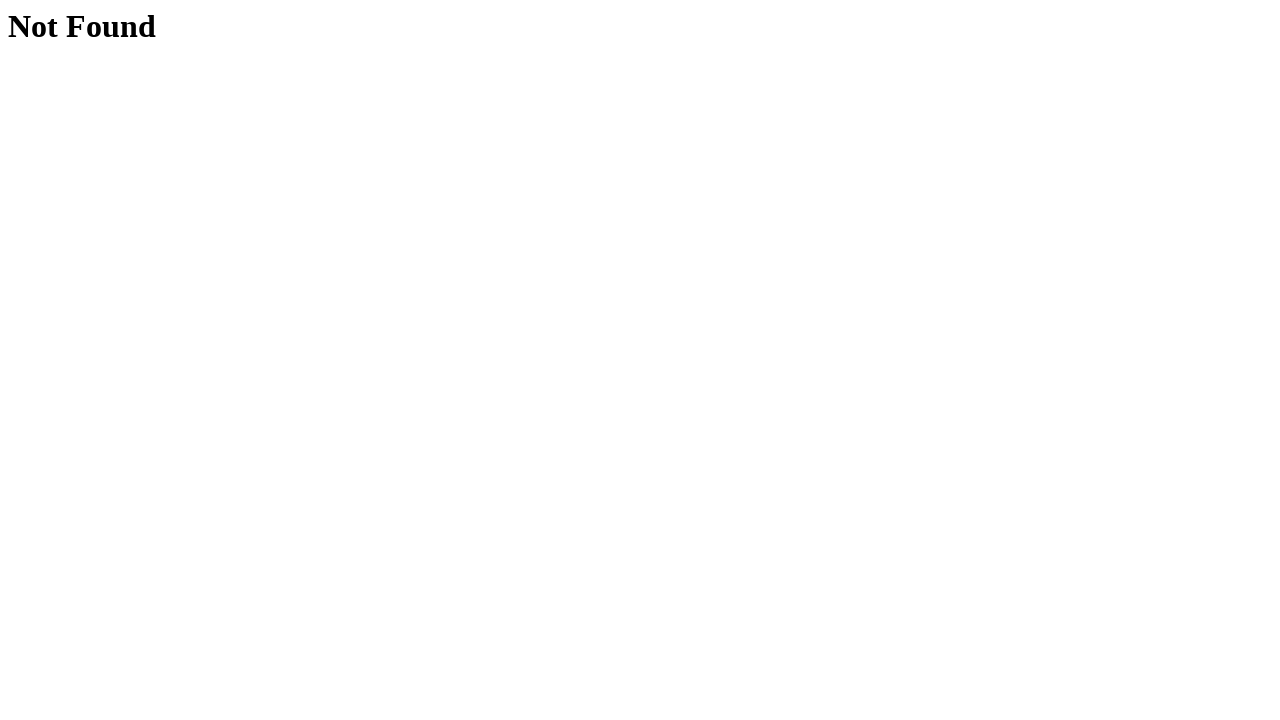

Navigated back to hovers page from user 2 profile
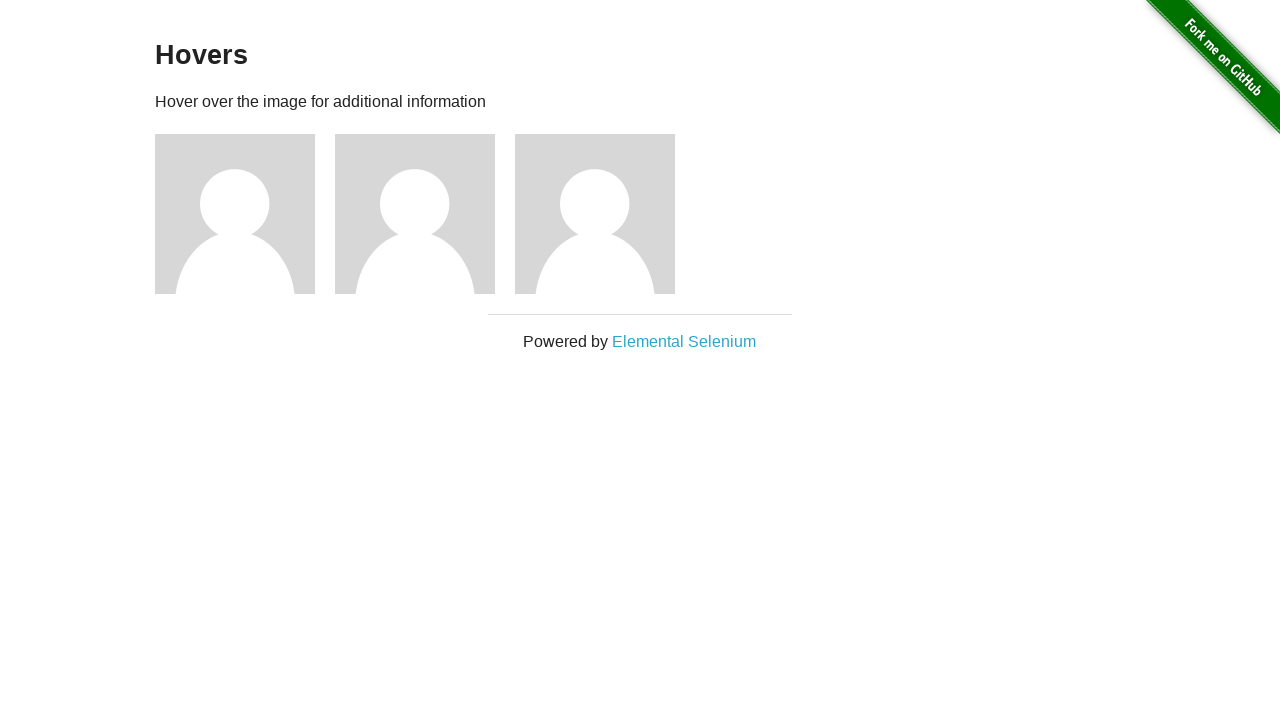

Hovers page reloaded and DOM content ready
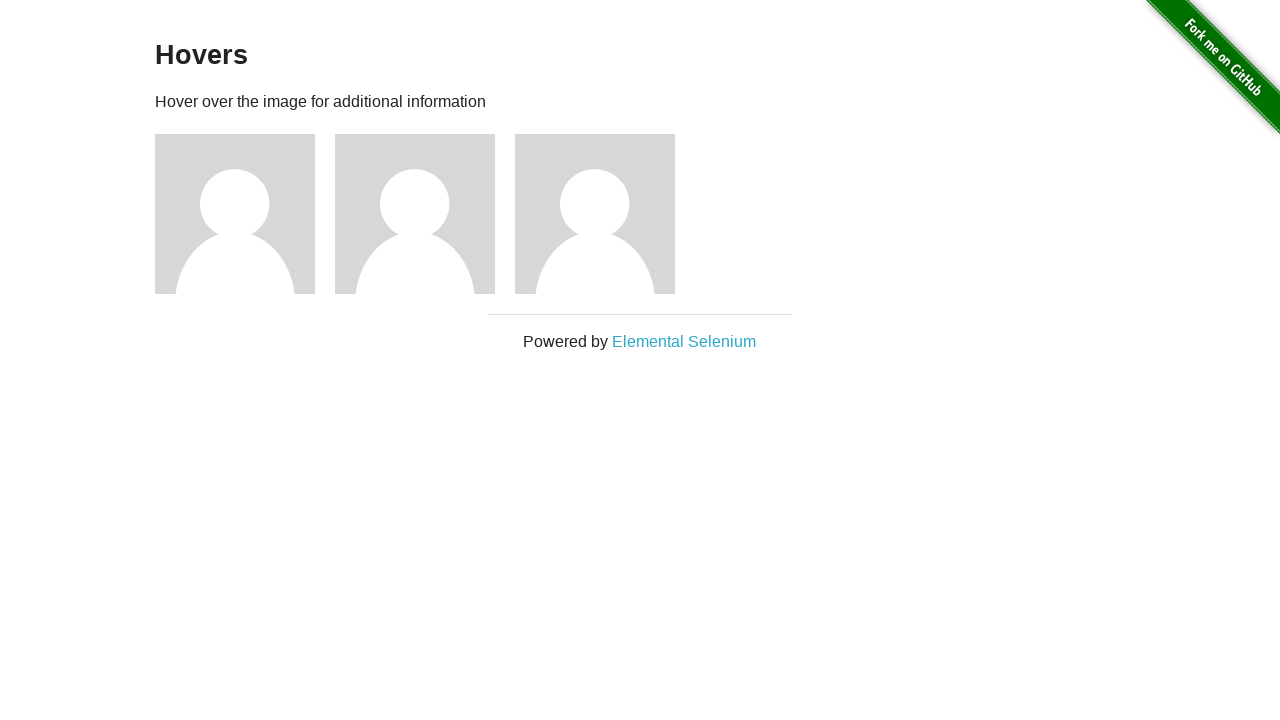

Selected profile figure 3
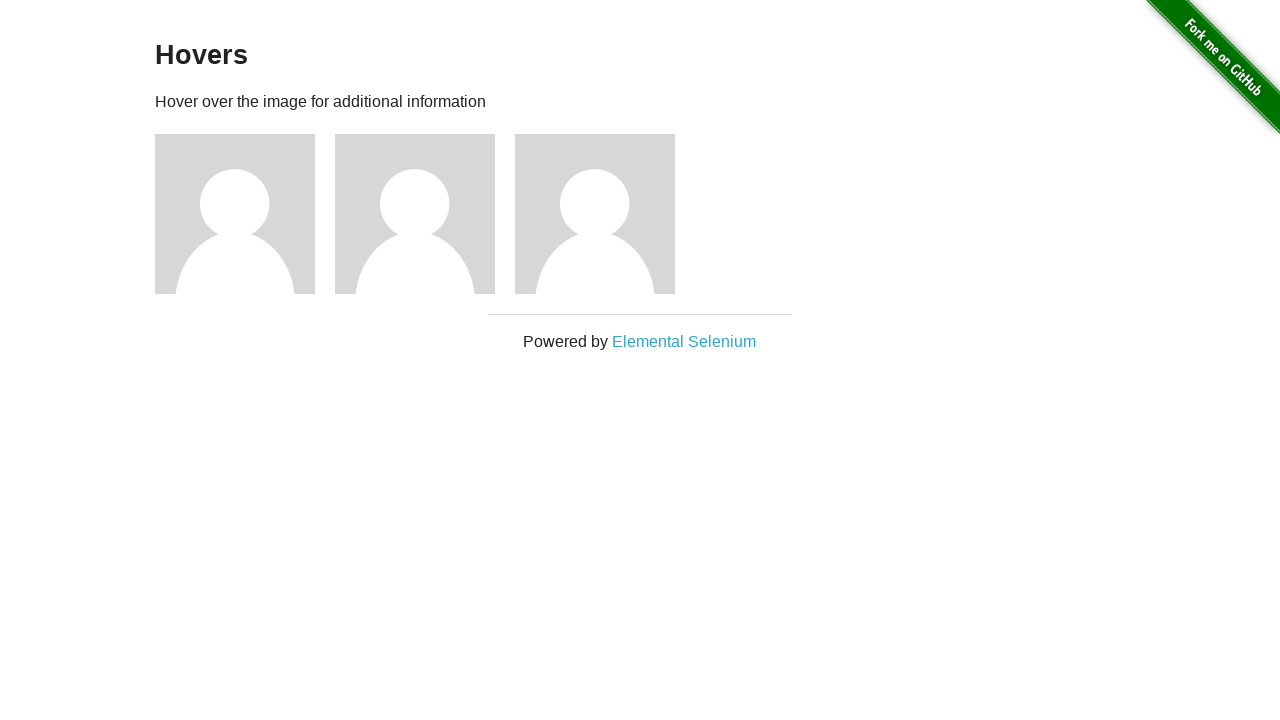

Hovered over profile figure 3 at (605, 214) on .figure >> nth=2
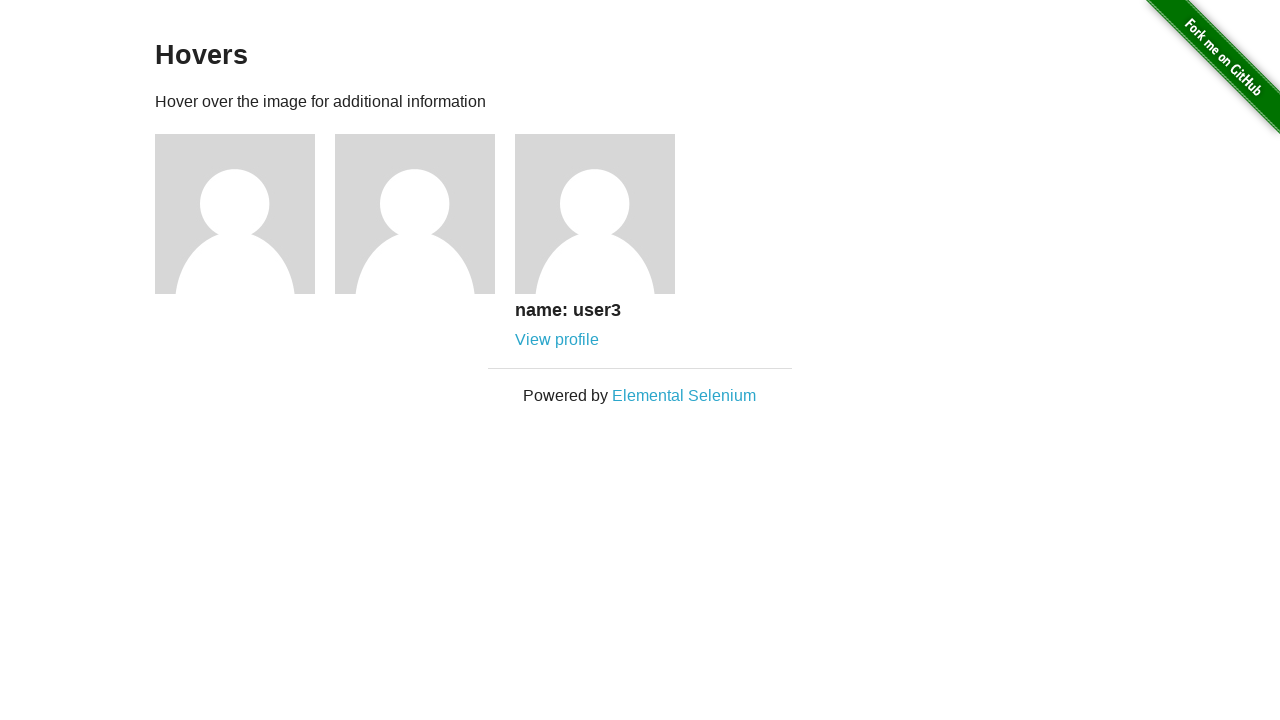

Located 'View profile' link for figure 3
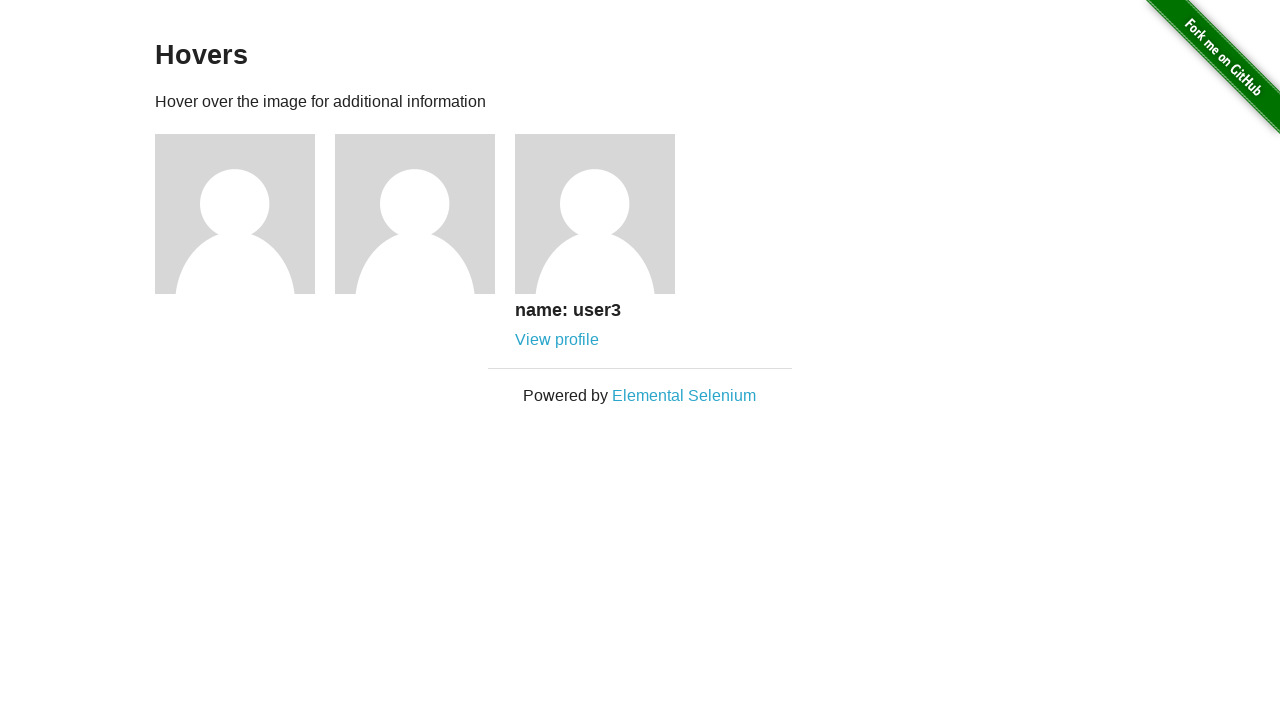

Profile link became visible for figure 3
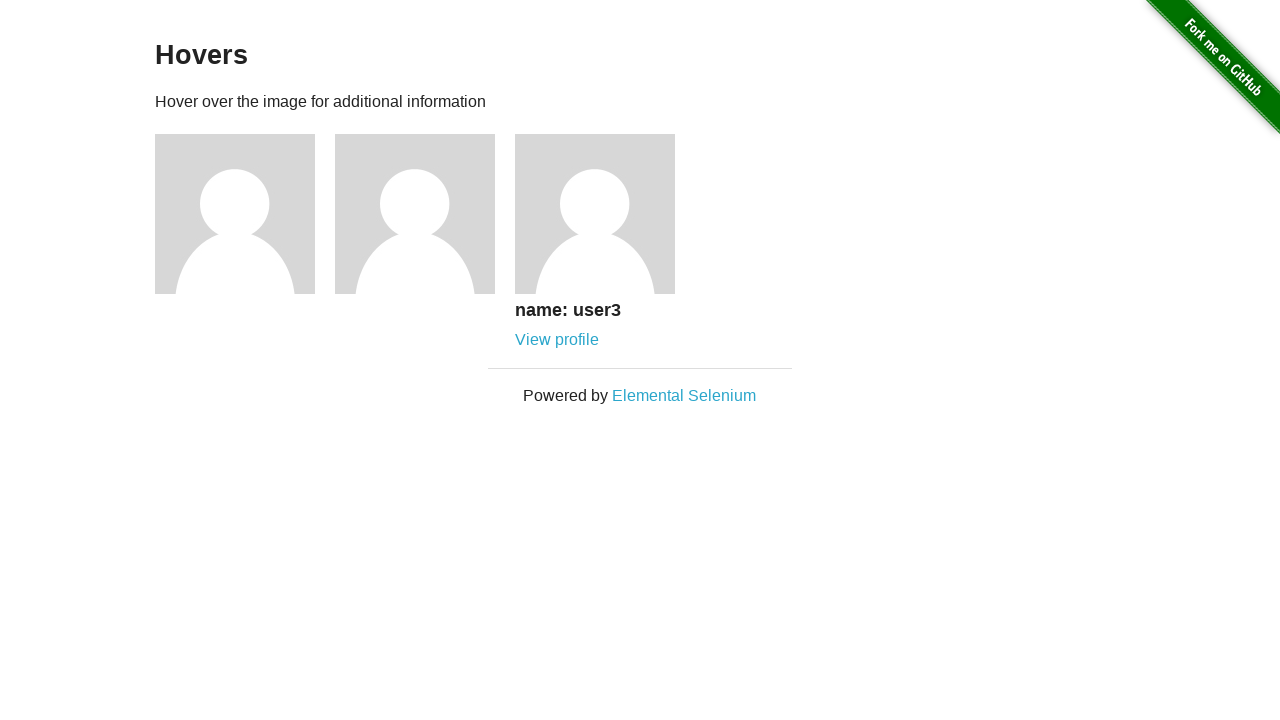

Clicked 'View profile' link for figure 3 at (557, 340) on .figure >> nth=2 >> text=View profile
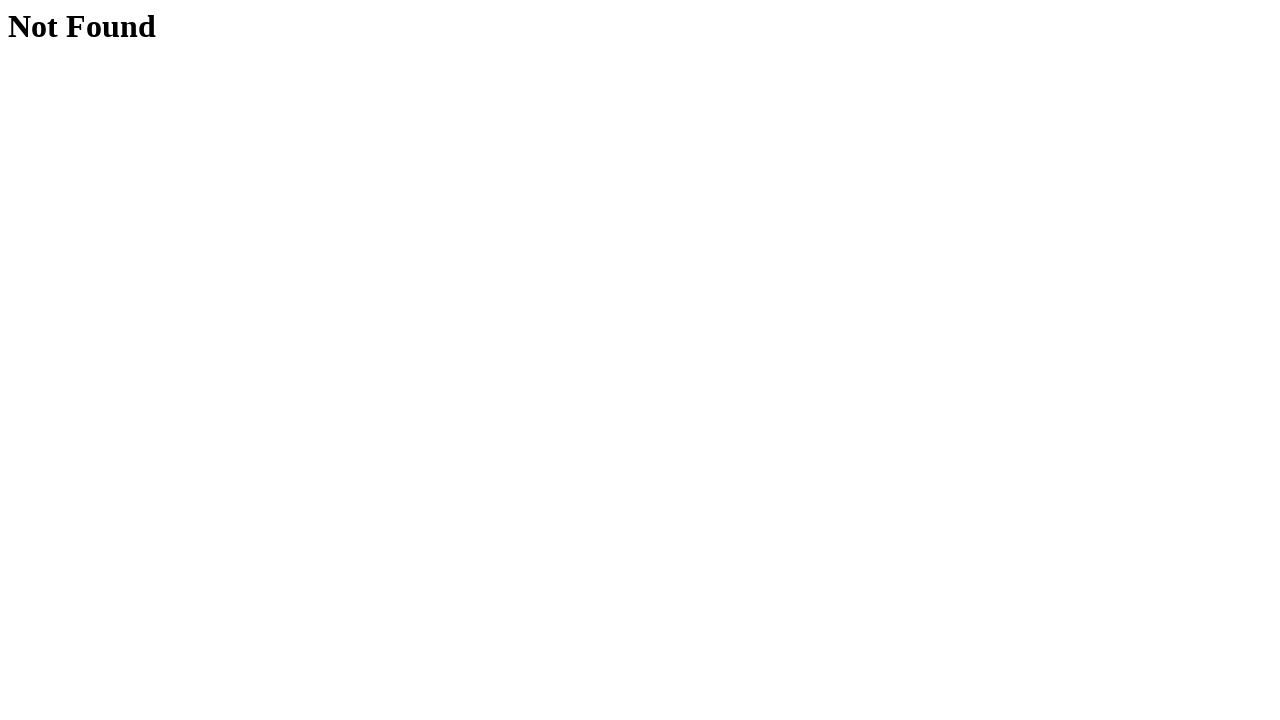

Navigated to user profile page for user 3
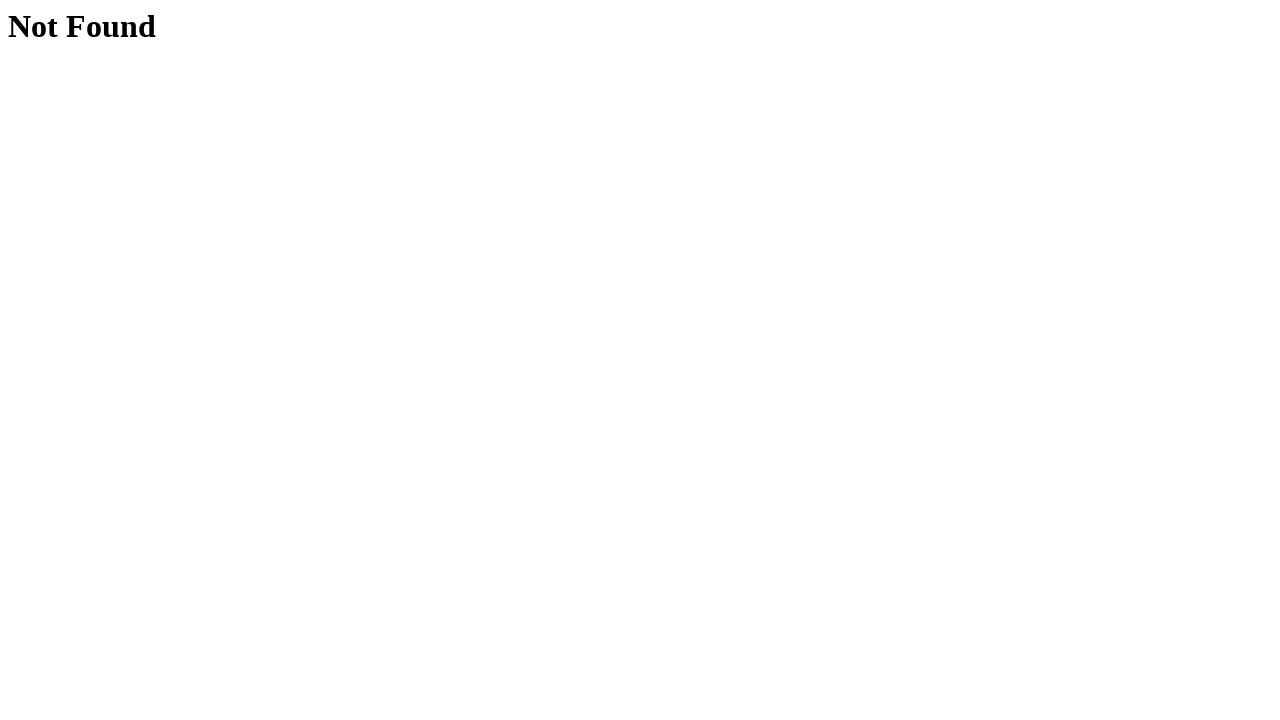

Navigated back to hovers page from user 3 profile
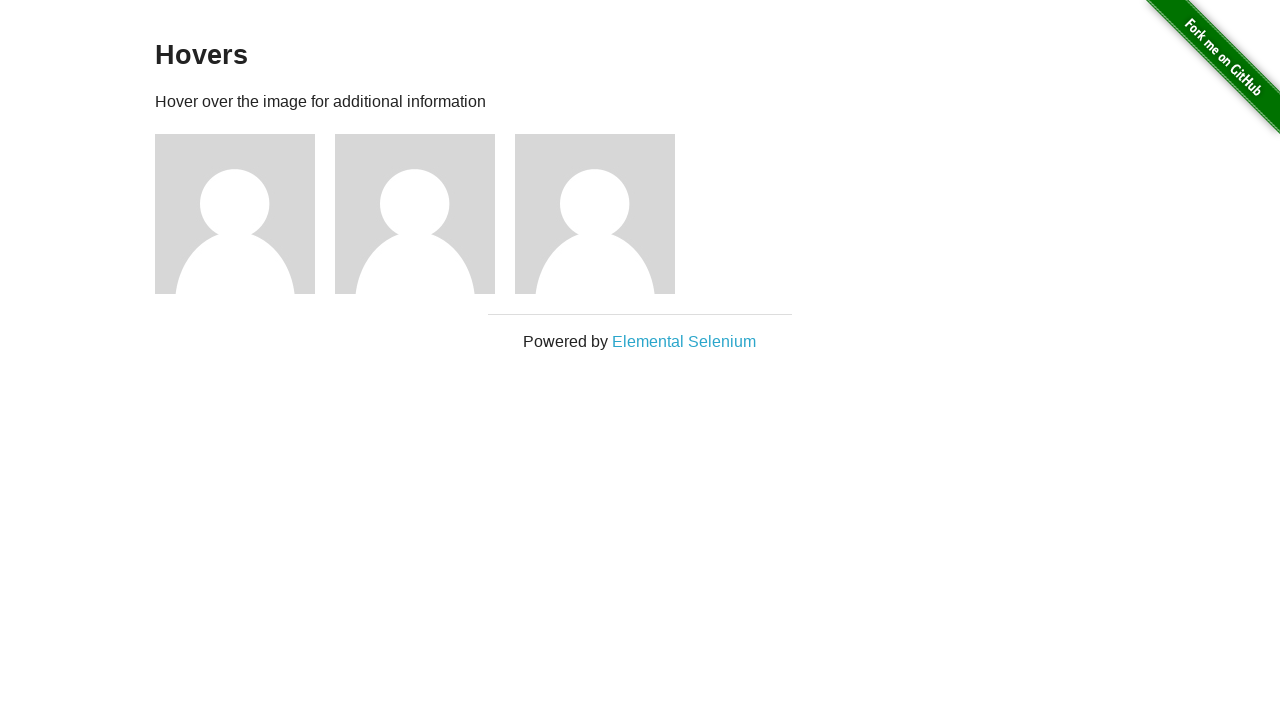

Hovers page reloaded and DOM content ready
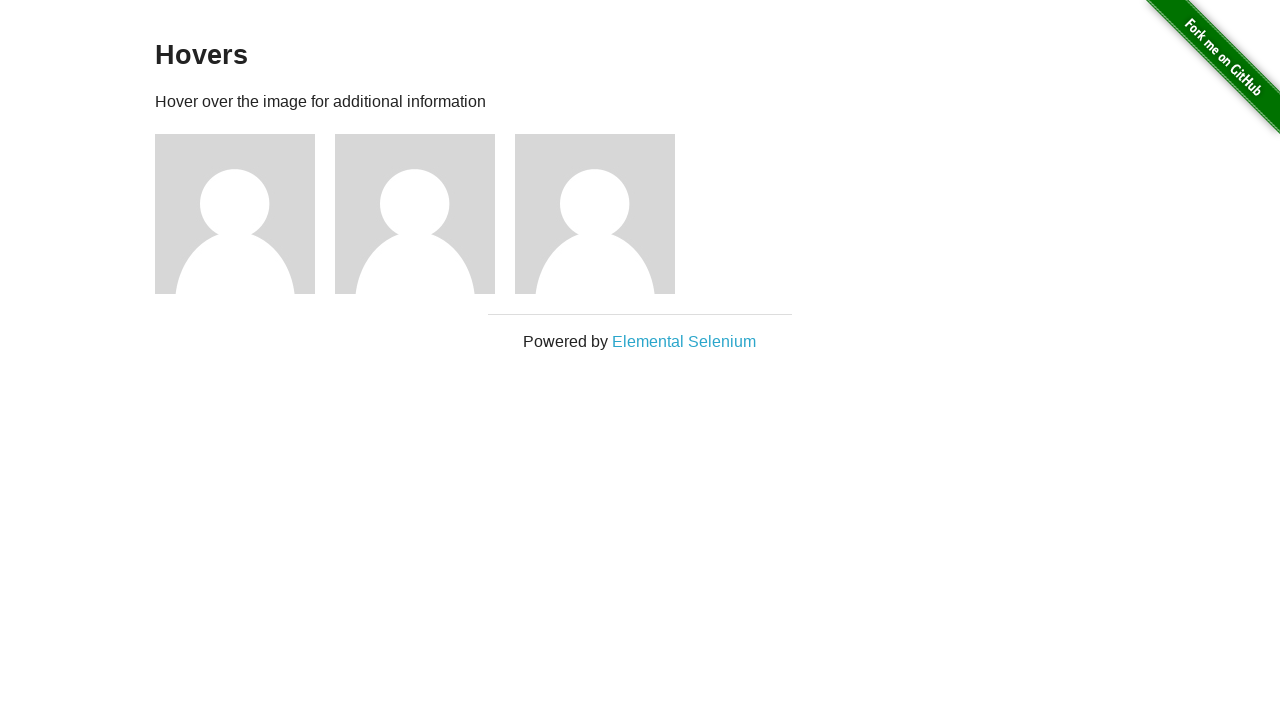

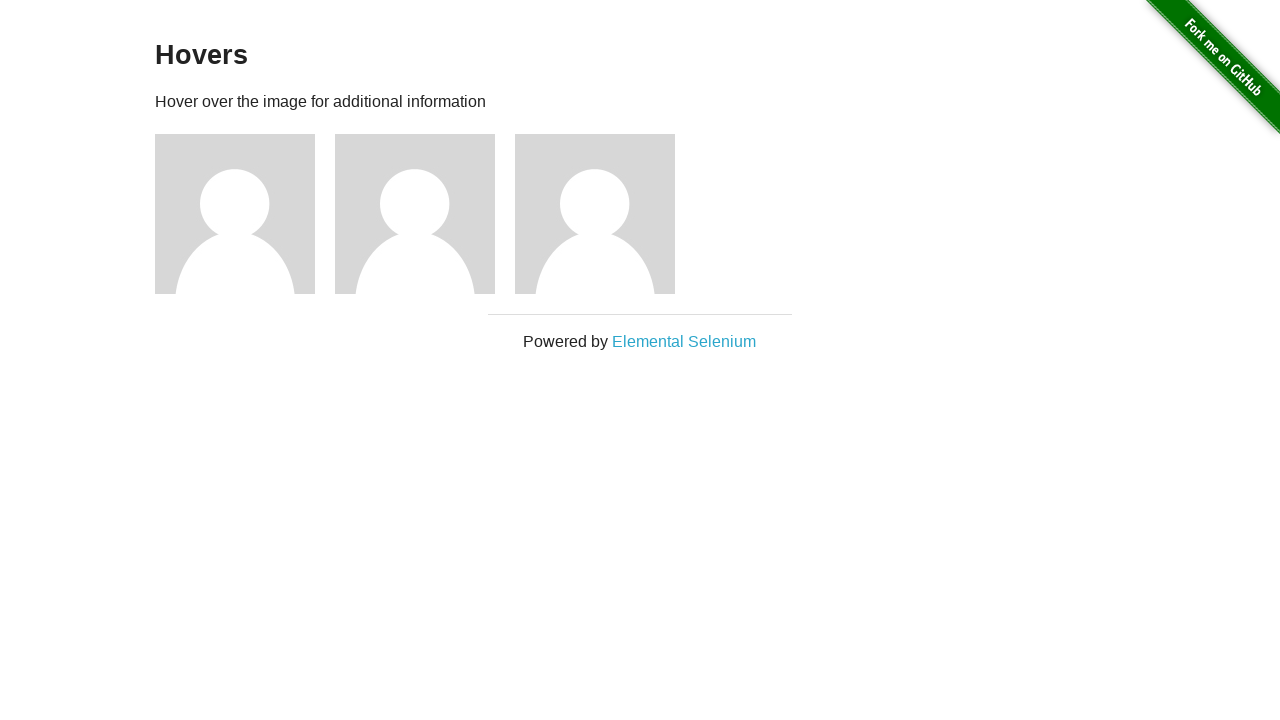